Navigates to Form Authentication page and verifies the h2 heading text displays "Login Page"

Starting URL: https://the-internet.herokuapp.com/

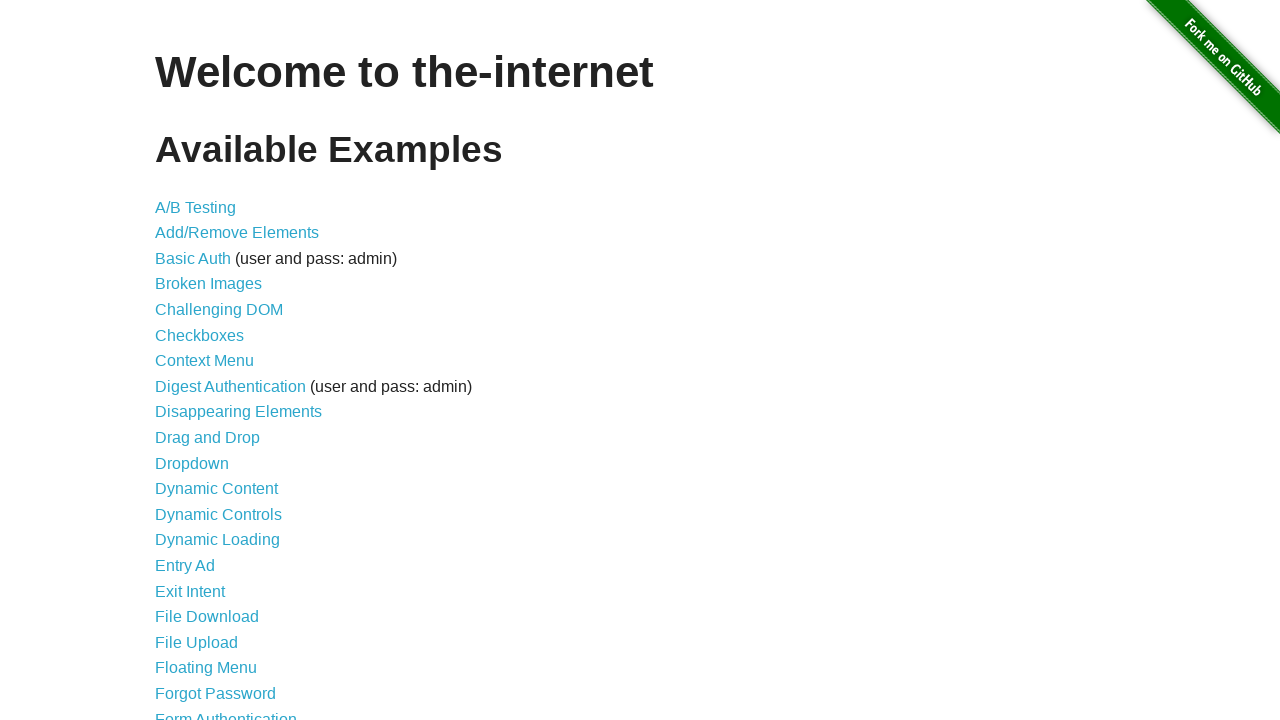

Navigated to The Internet homepage
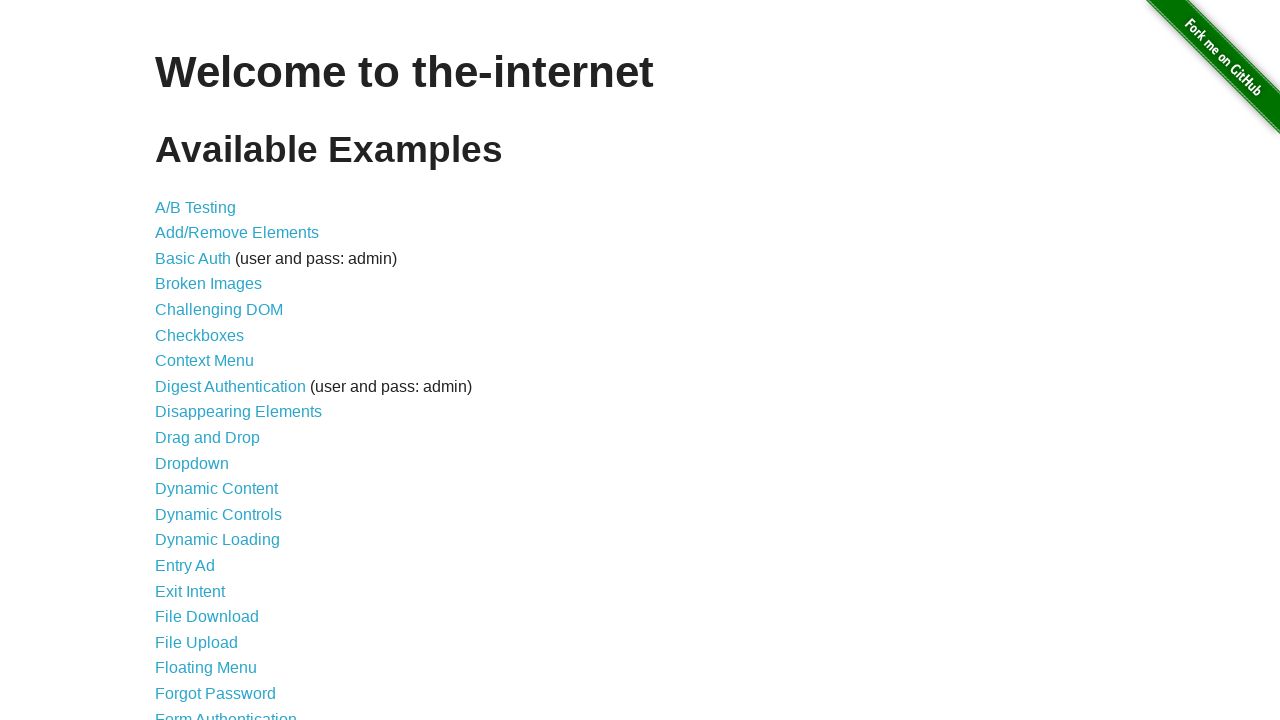

Clicked on Form Authentication link at (226, 712) on xpath=//*[@id="content"]/ul/li[21]/a
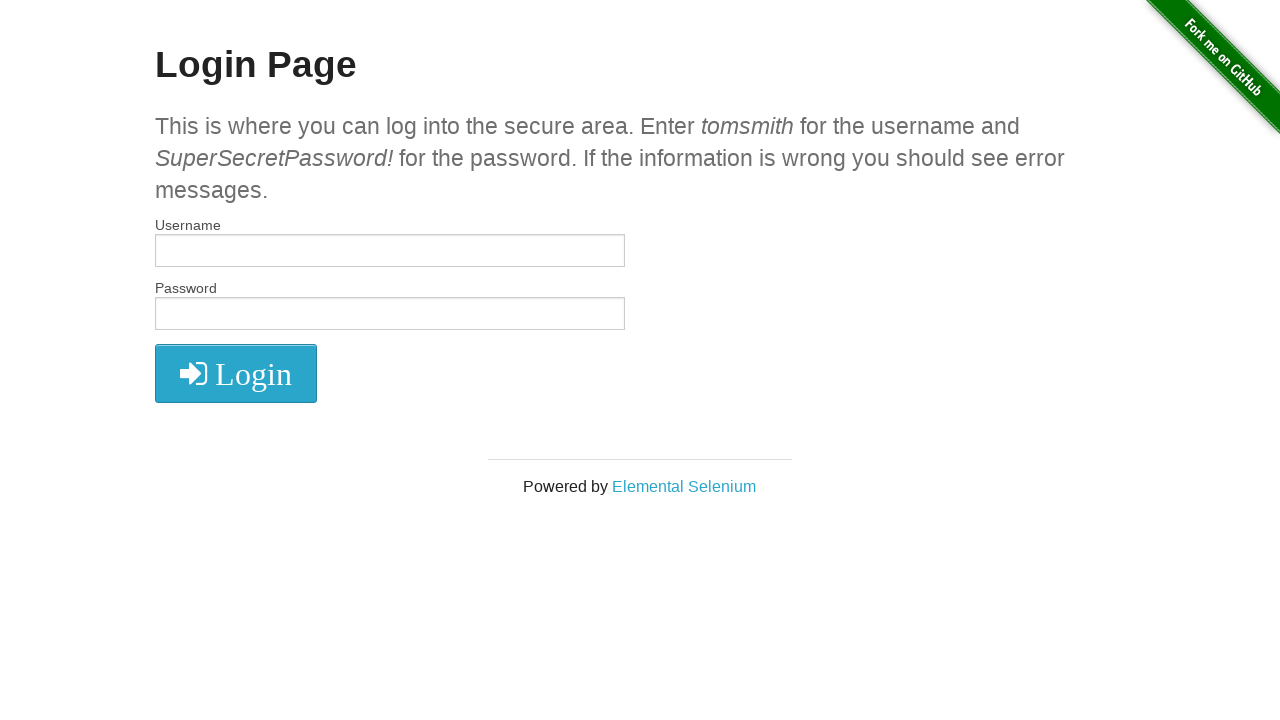

Form Authentication page loaded with h2 heading present
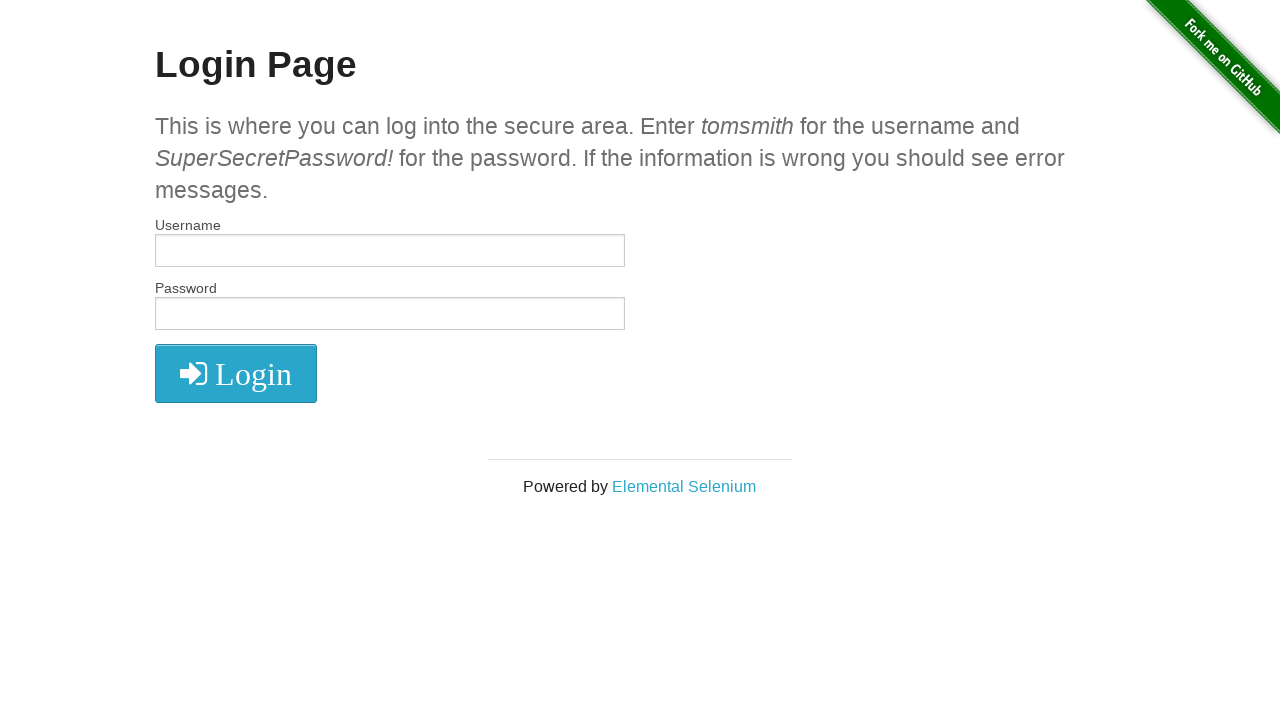

Verified h2 heading text displays 'Login Page'
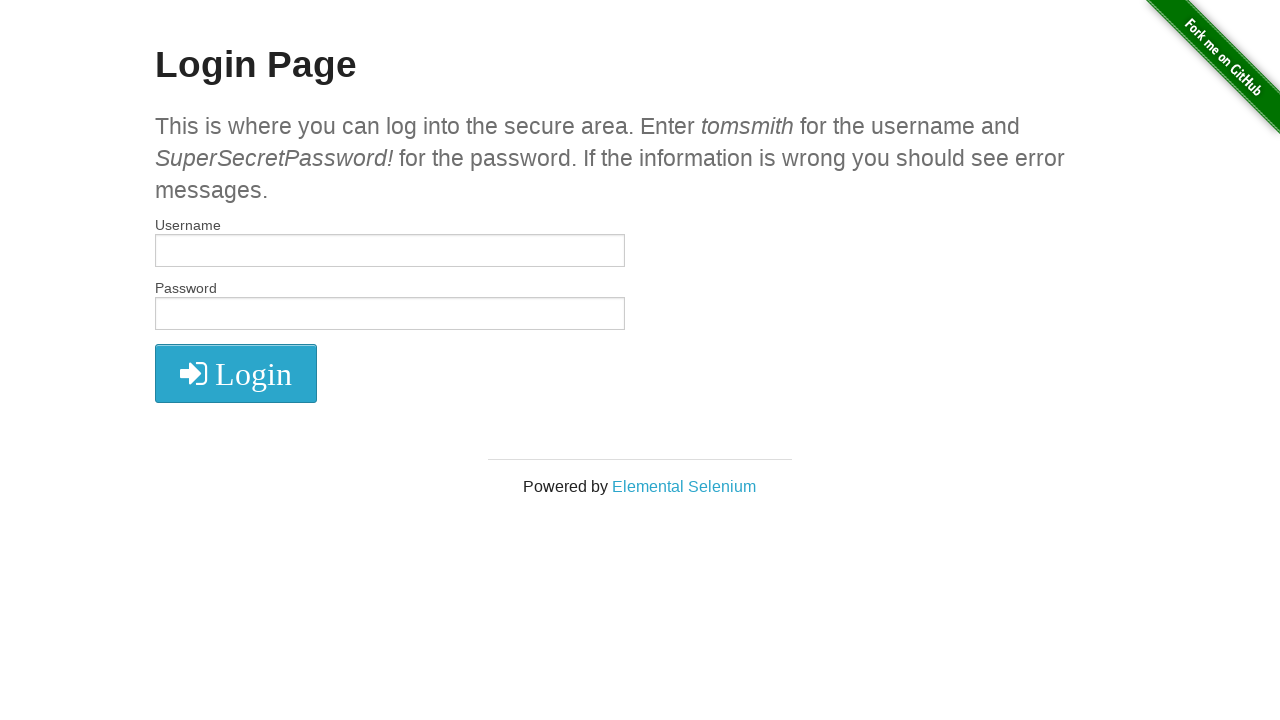

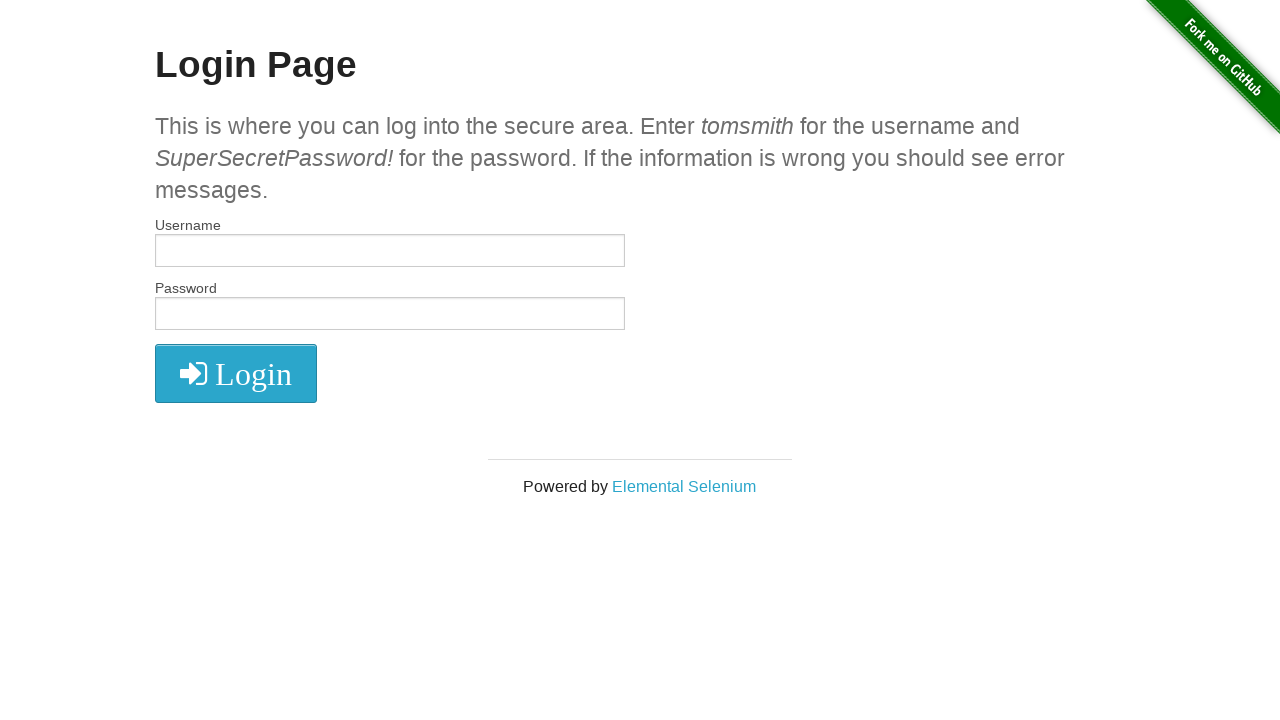